Tests the add/remove elements functionality by clicking the "Add Element" button and verifying that a "Delete" button appears.

Starting URL: https://the-internet.herokuapp.com/add_remove_elements/

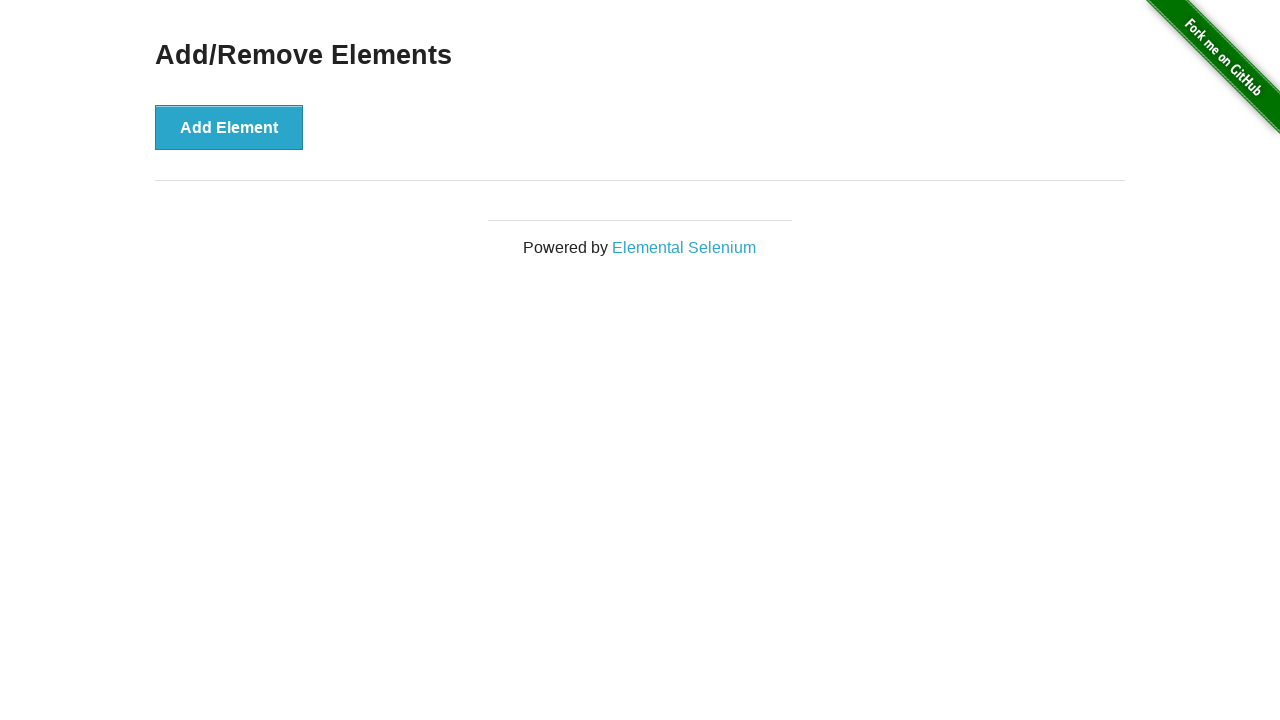

Clicked the 'Add Element' button at (229, 127) on xpath=//button[contains(text(),'Add Element')]
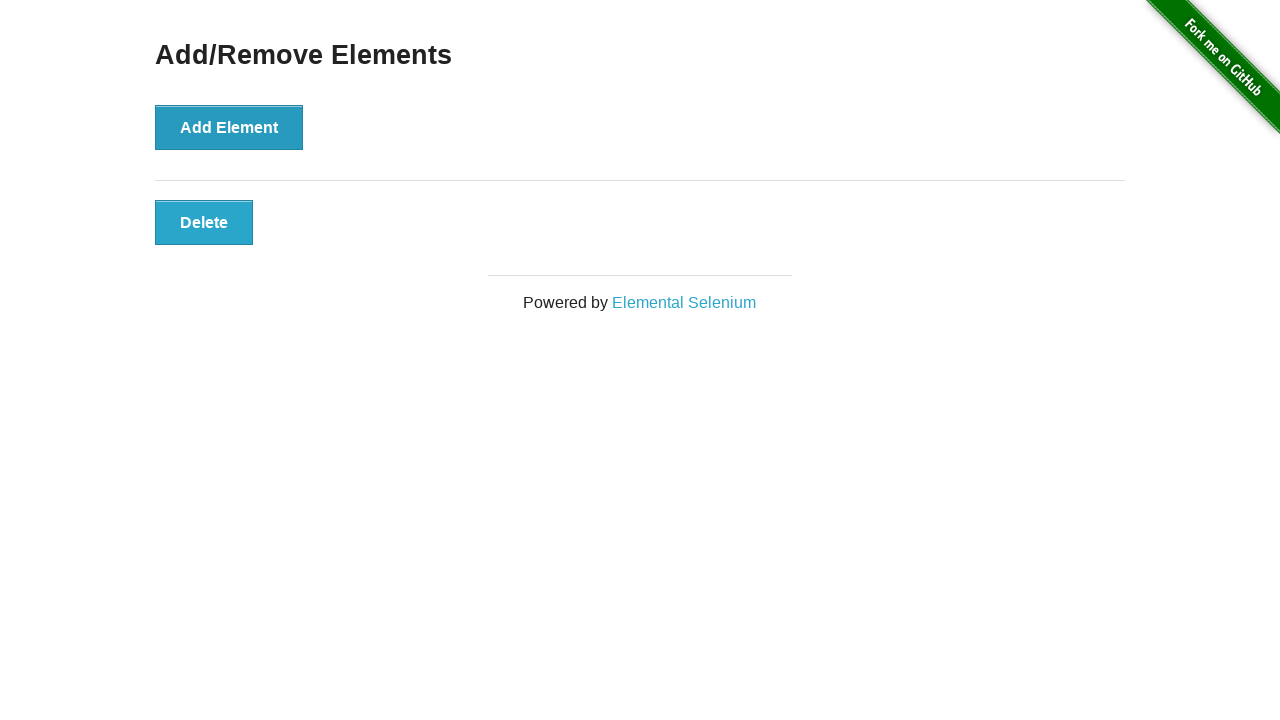

Verified that the 'Delete' button appeared after adding an element
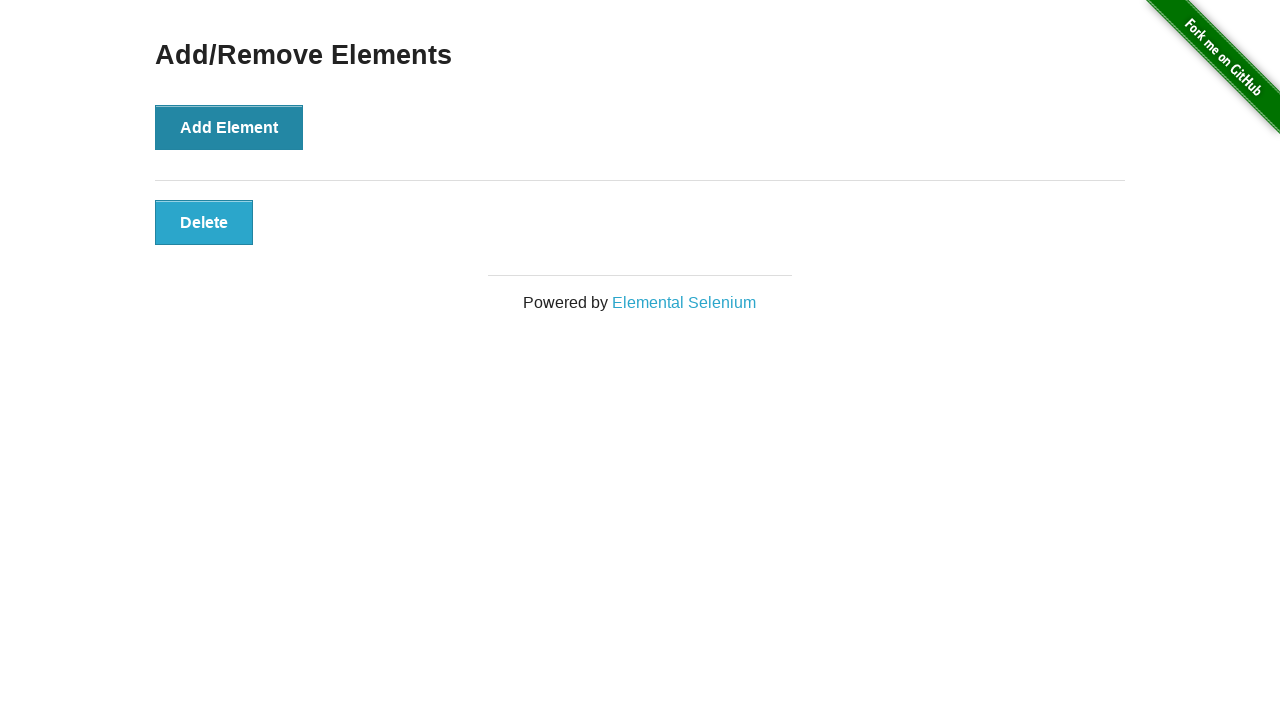

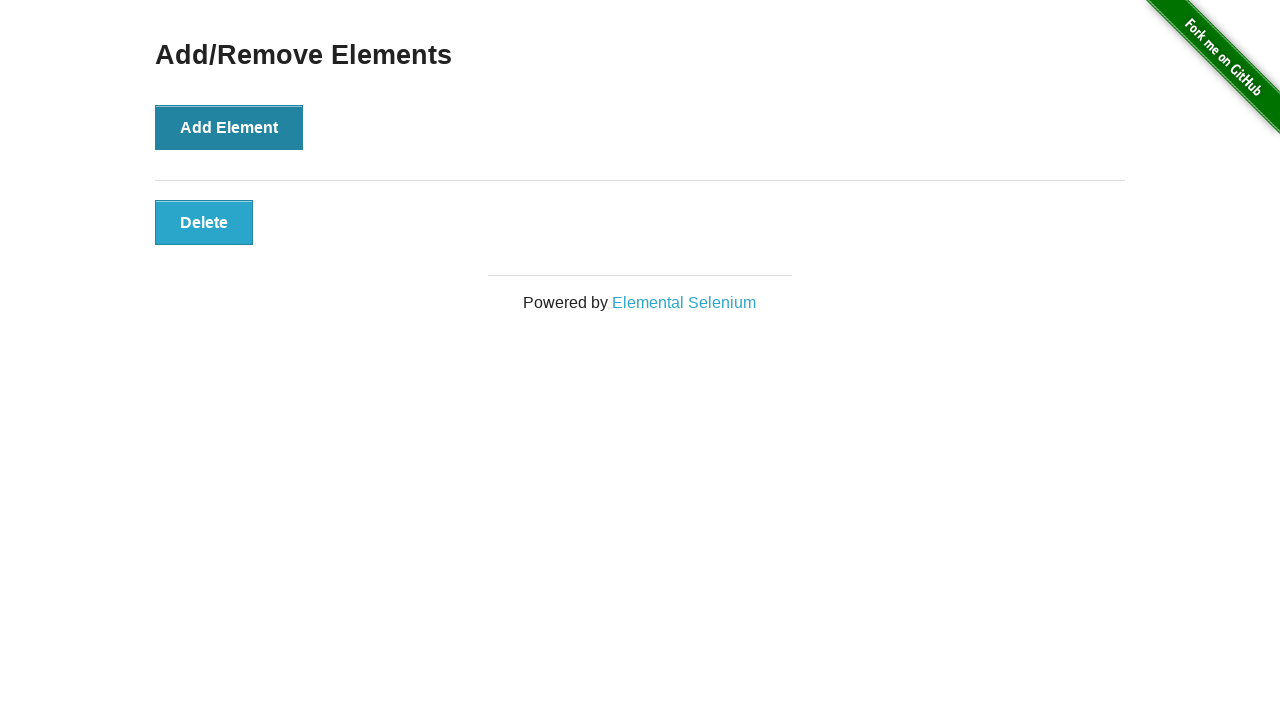